Tests finding and clicking a link by calculated text, then fills out a form with personal information (first name, last name, city, country) and submits it.

Starting URL: http://suninjuly.github.io/find_link_text

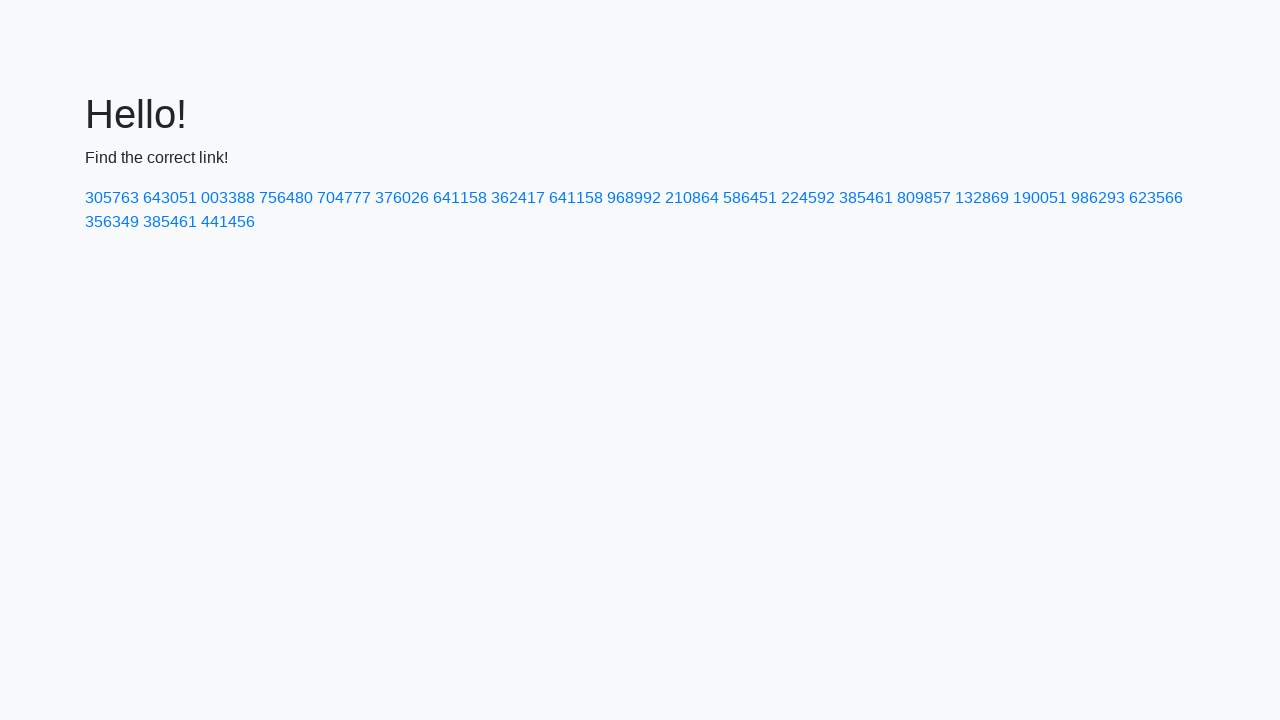

Clicked link with calculated text '224592' at (808, 198) on a:text('224592')
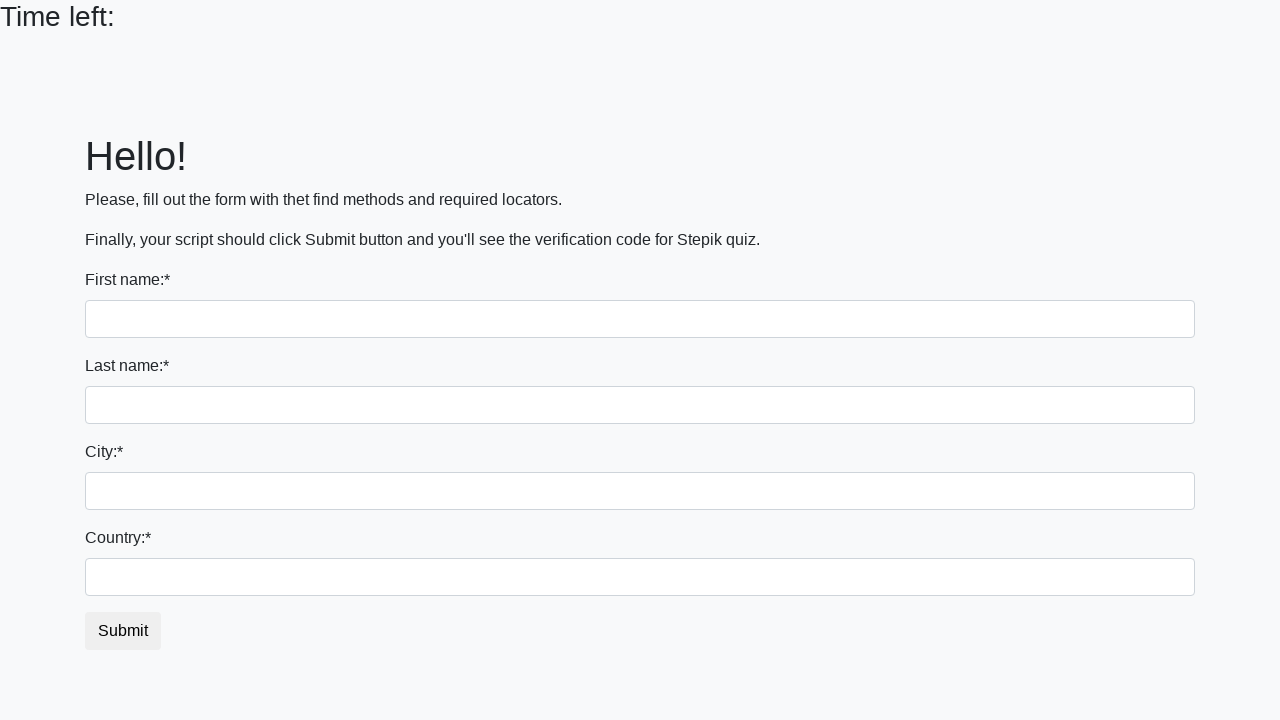

Filled first name field with 'Ivan' on input
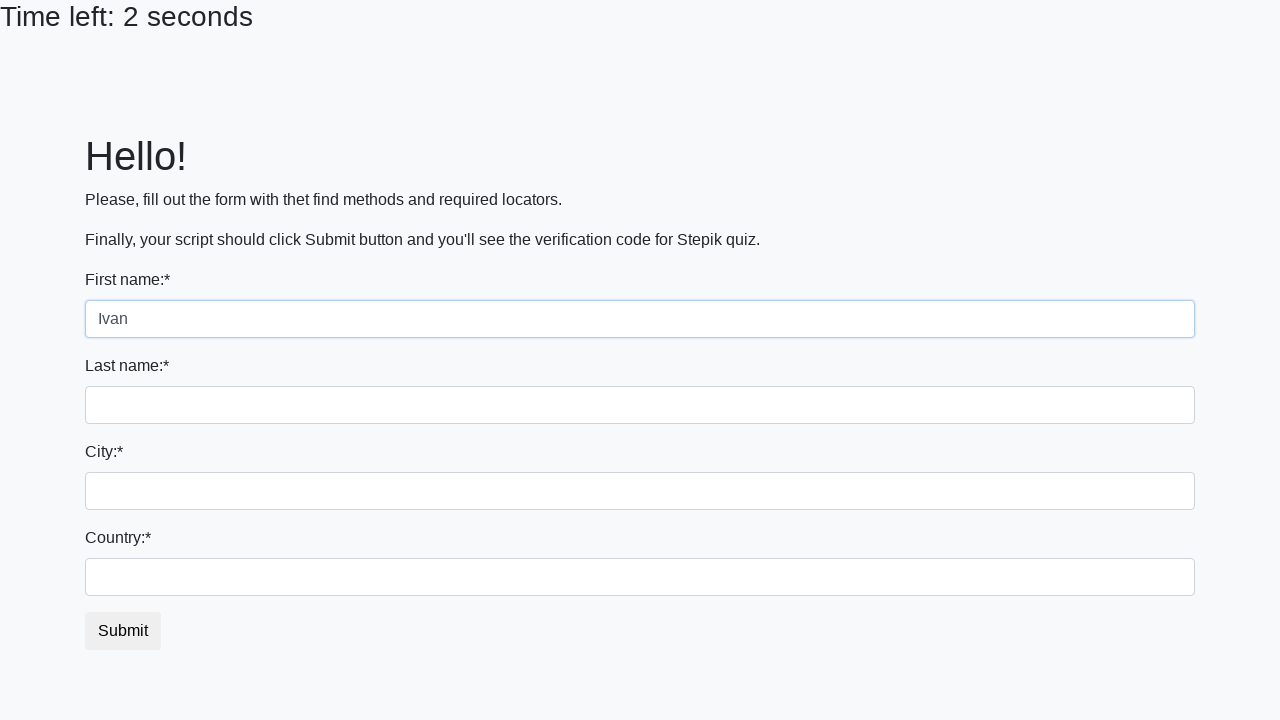

Filled last name field with 'Petrov' on input[name='last_name']
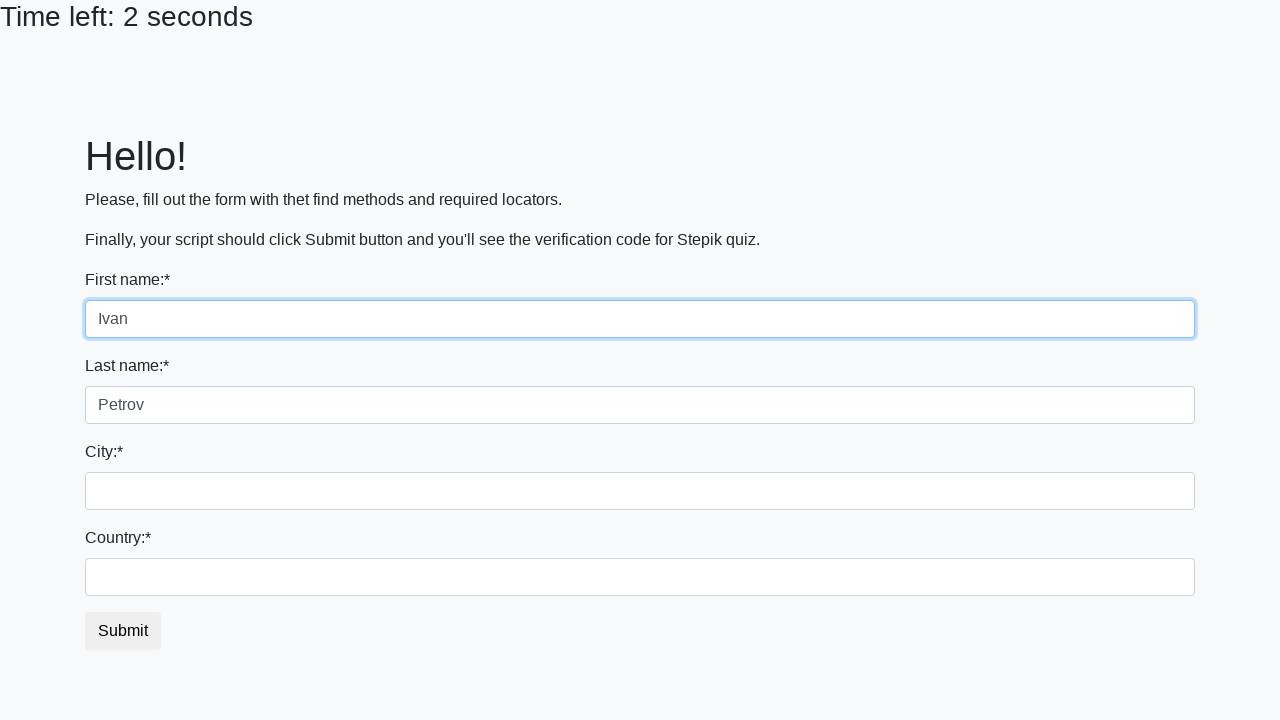

Filled city field with 'Smolensk' on .city
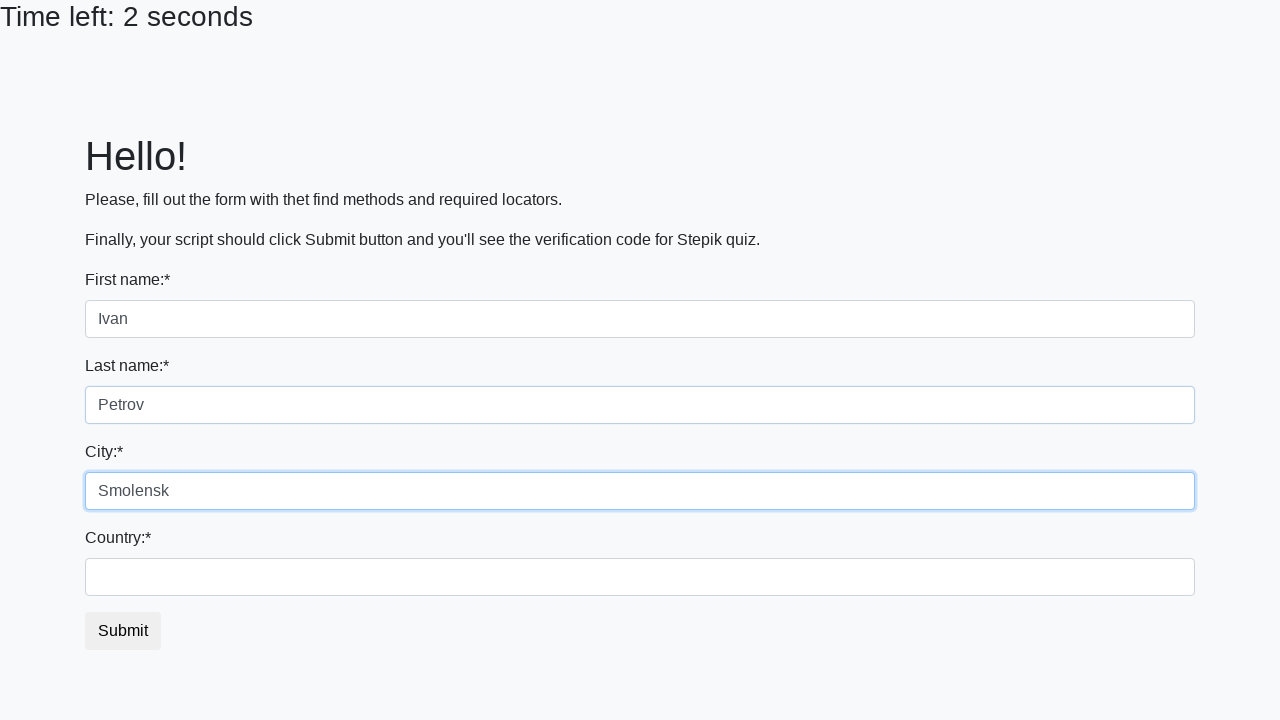

Filled country field with 'Russia' on #country
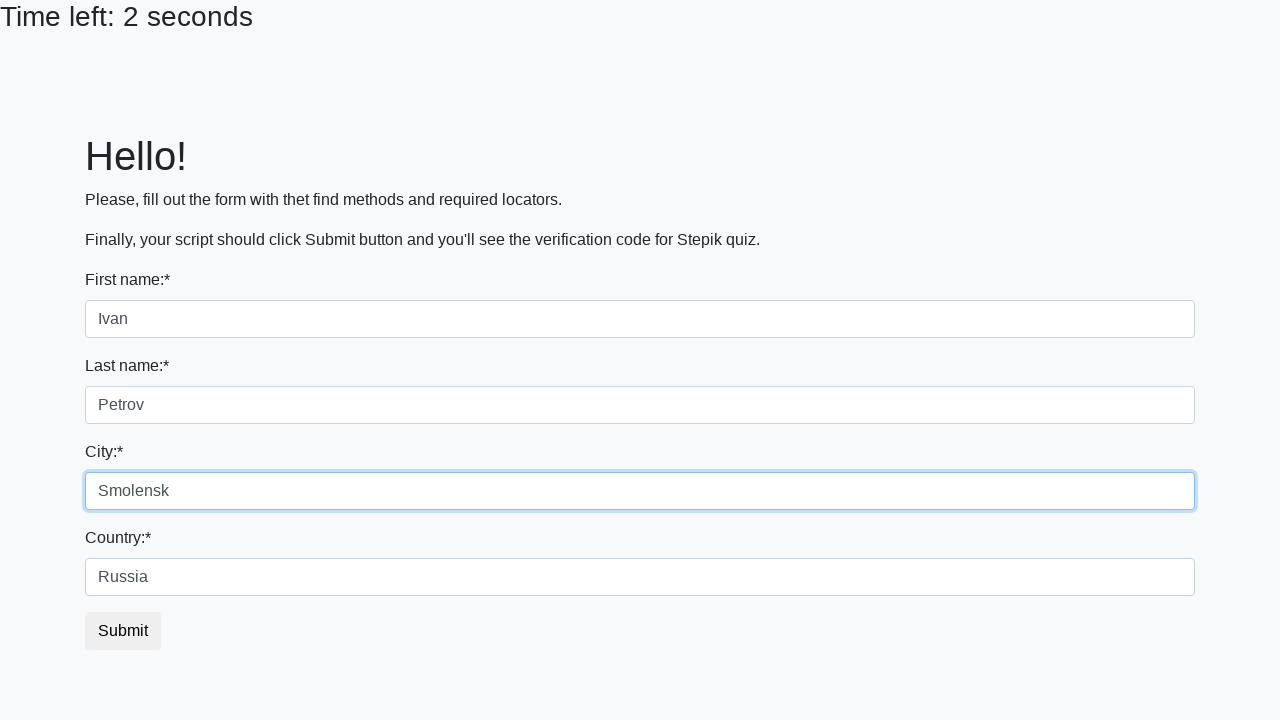

Clicked submit button to submit form at (123, 631) on button.btn
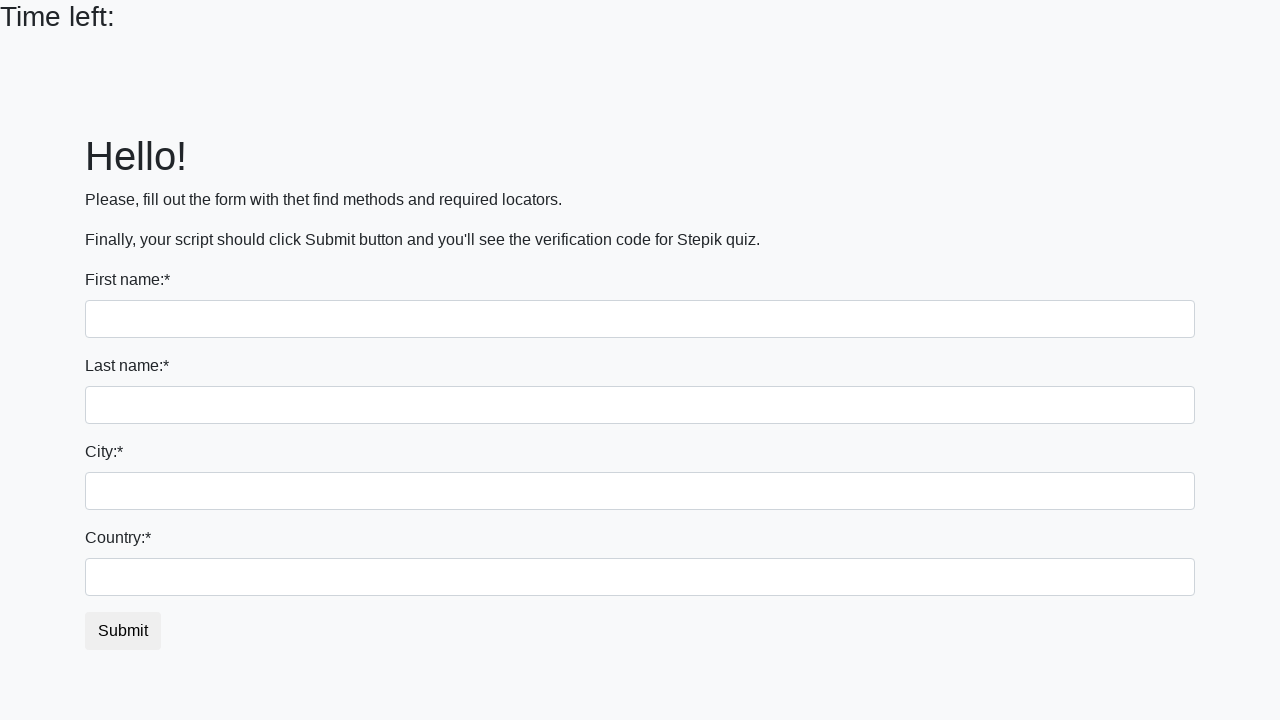

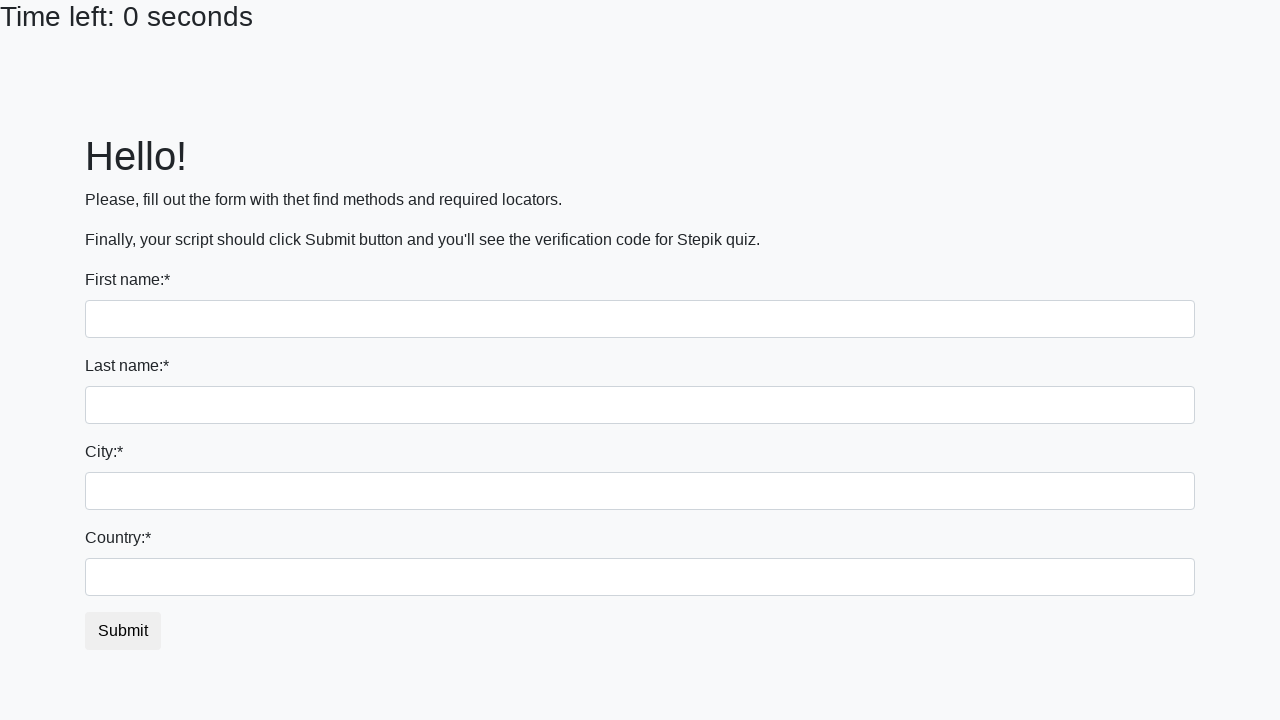